Tests dropdown selection functionality by selecting different currency options using various methods (by value, index, and visible text)

Starting URL: https://rahulshettyacademy.com/dropdownsPractise/

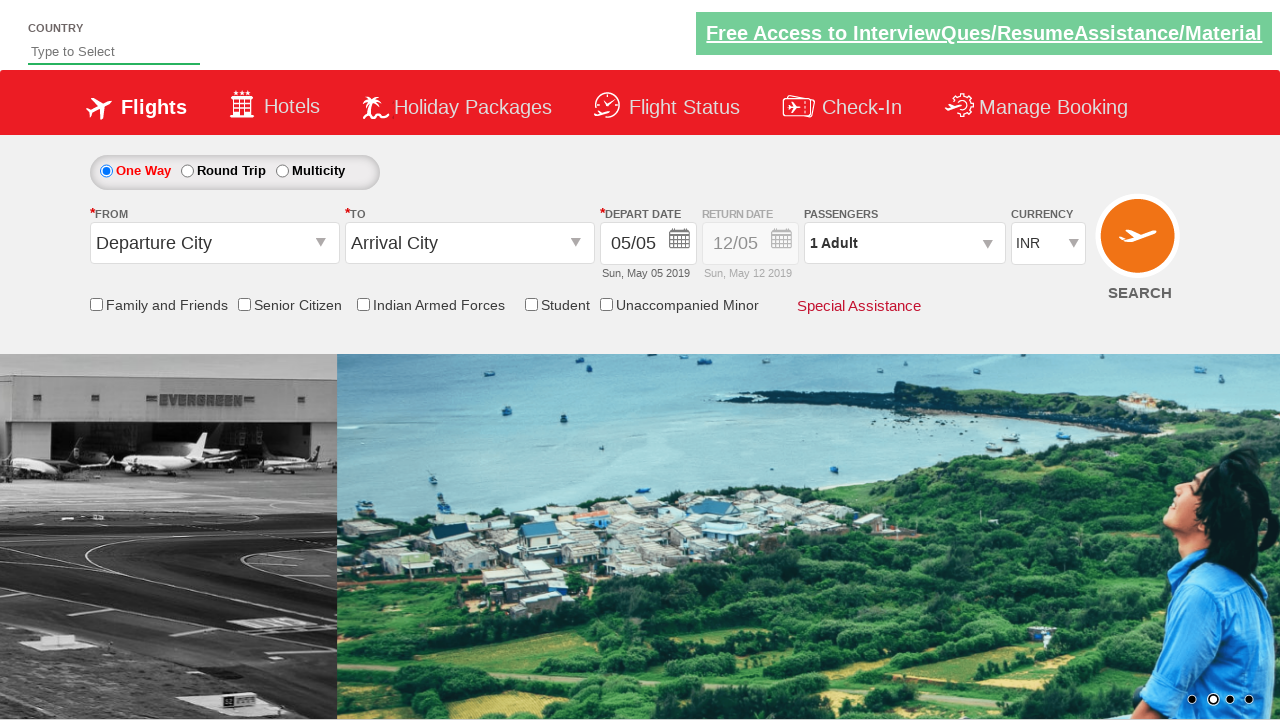

Selected currency option 'AED' by value on select#ctl00_mainContent_DropDownListCurrency
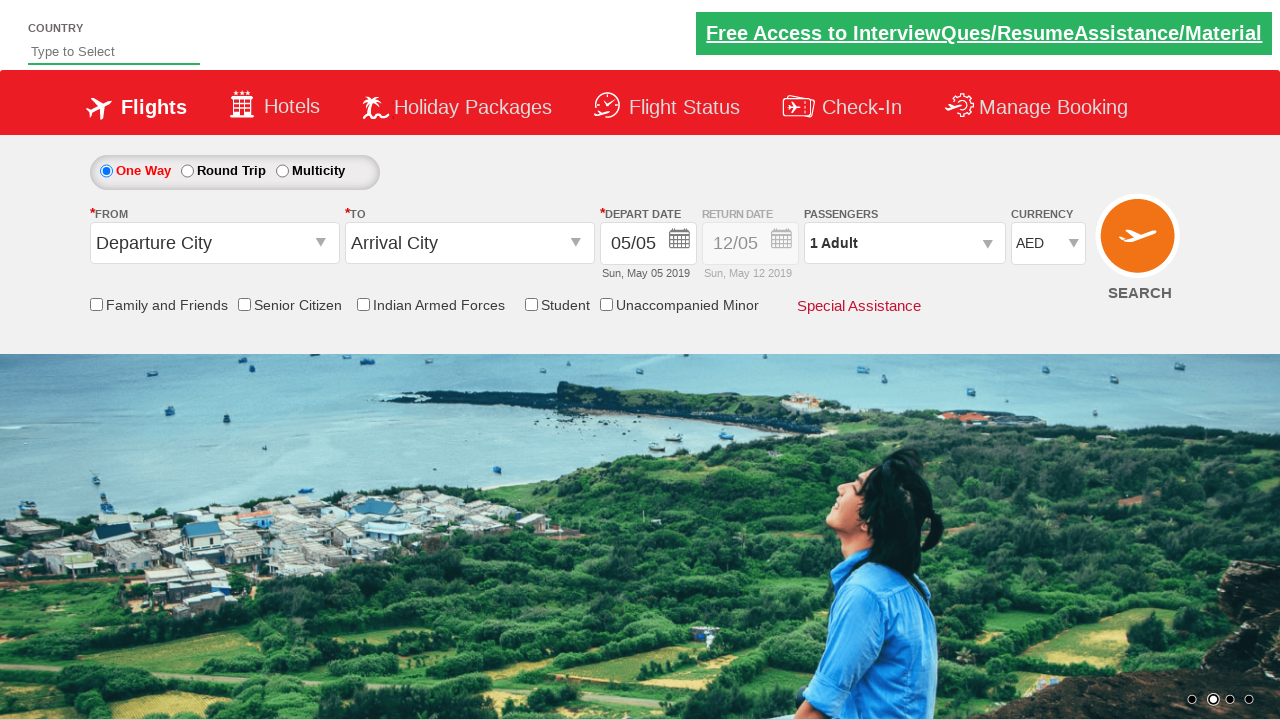

Waited 1000ms for currency selection to register
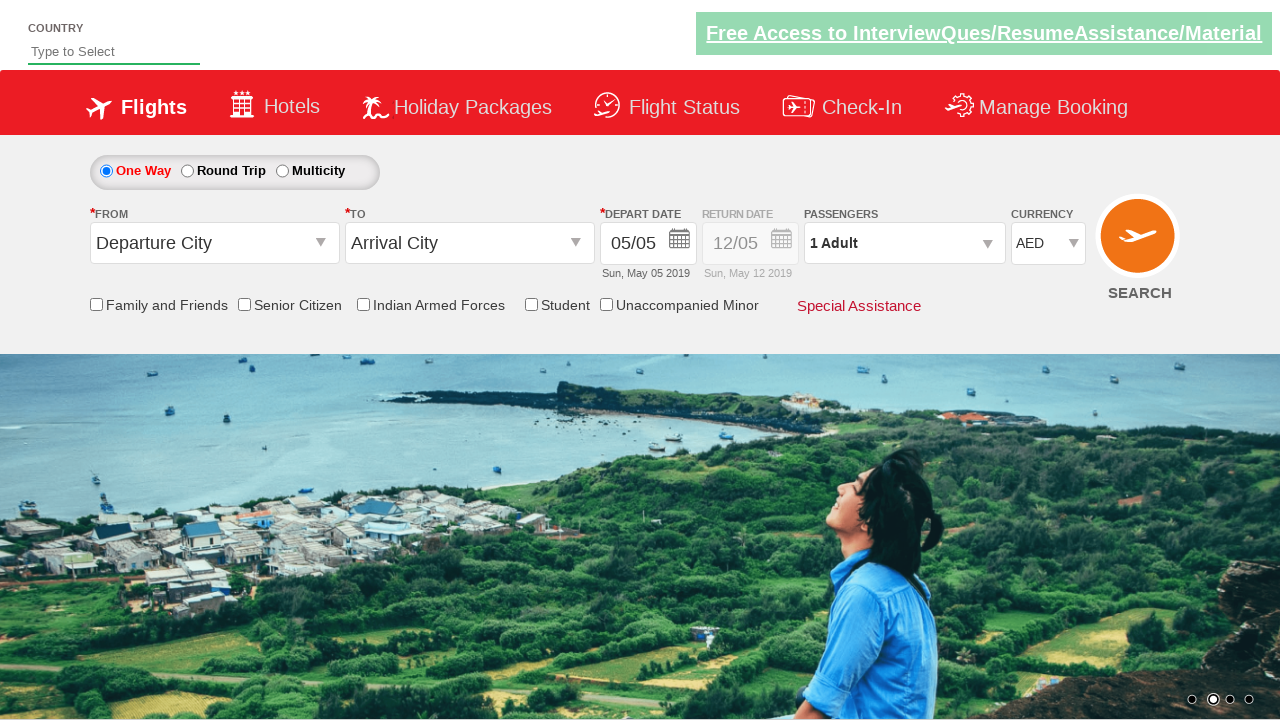

Selected currency option at index 1 on select#ctl00_mainContent_DropDownListCurrency
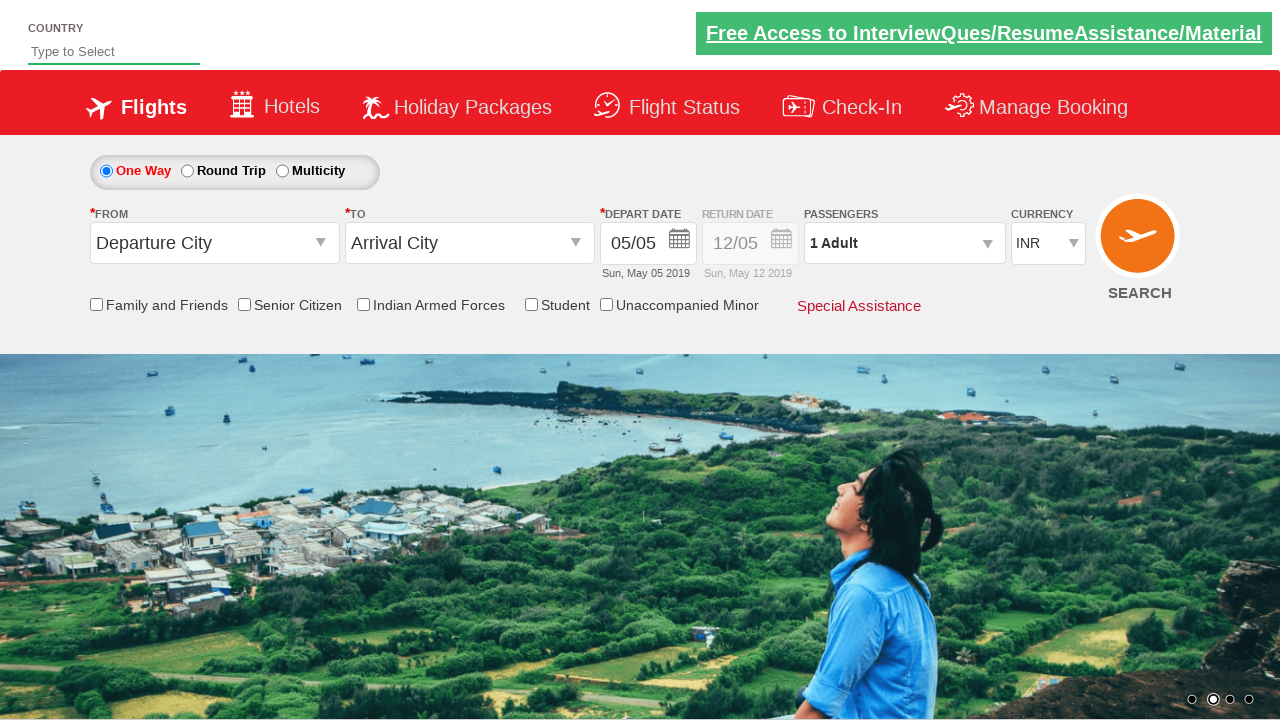

Waited 1000ms for currency selection to register
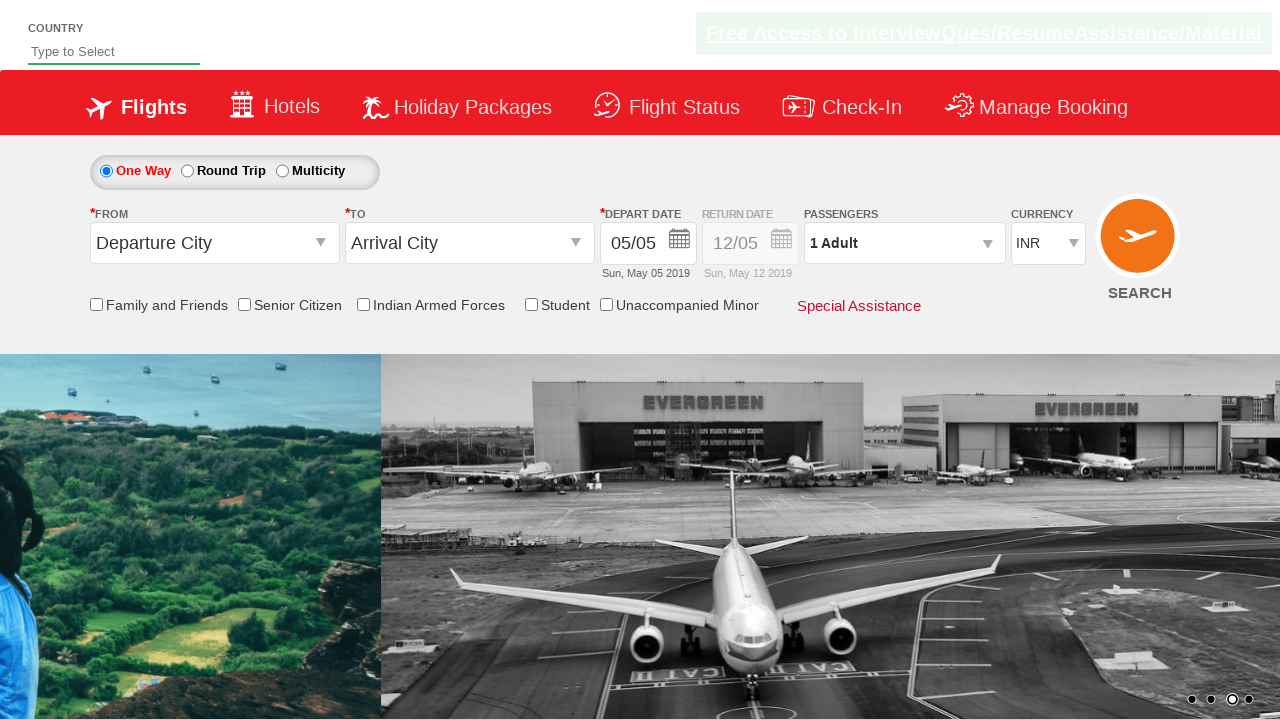

Selected currency option 'USD' by visible text on select#ctl00_mainContent_DropDownListCurrency
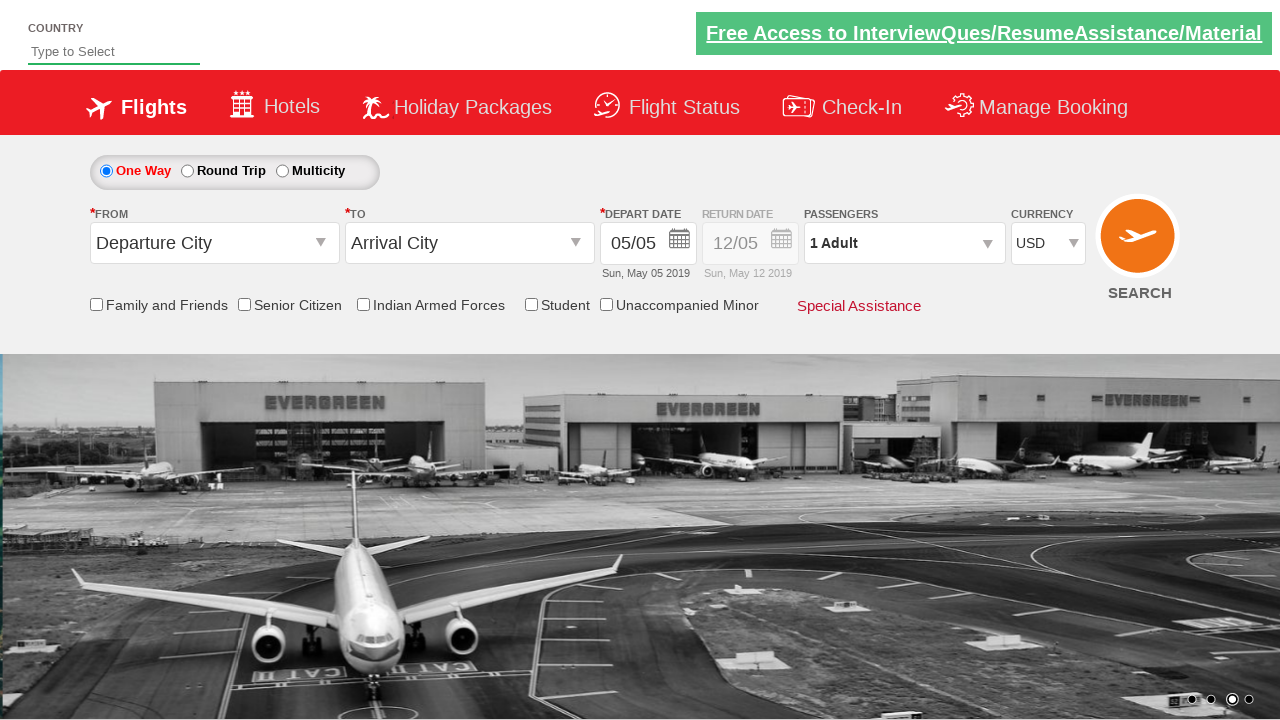

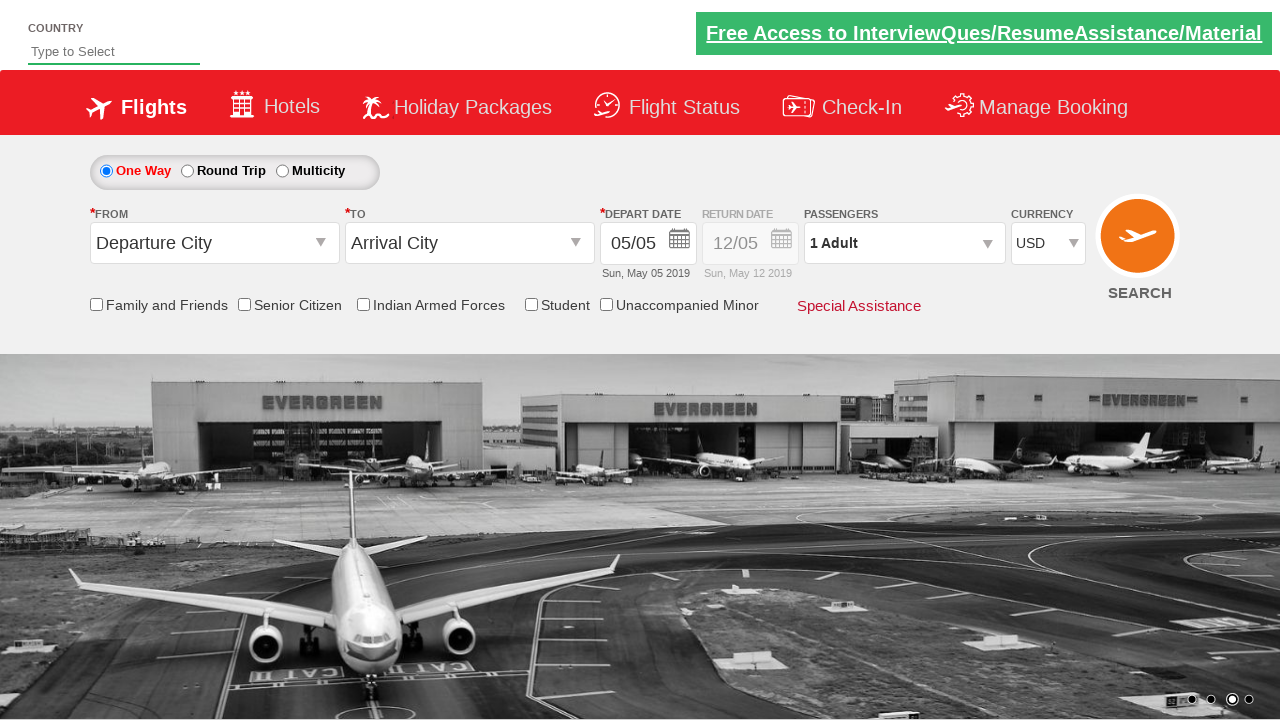